Tests multi-page handling by clicking an external link that opens a new page, then interacting with a button on the newly opened page

Starting URL: https://opensource-demo.orangehrmlive.com/web/index.php/auth/login

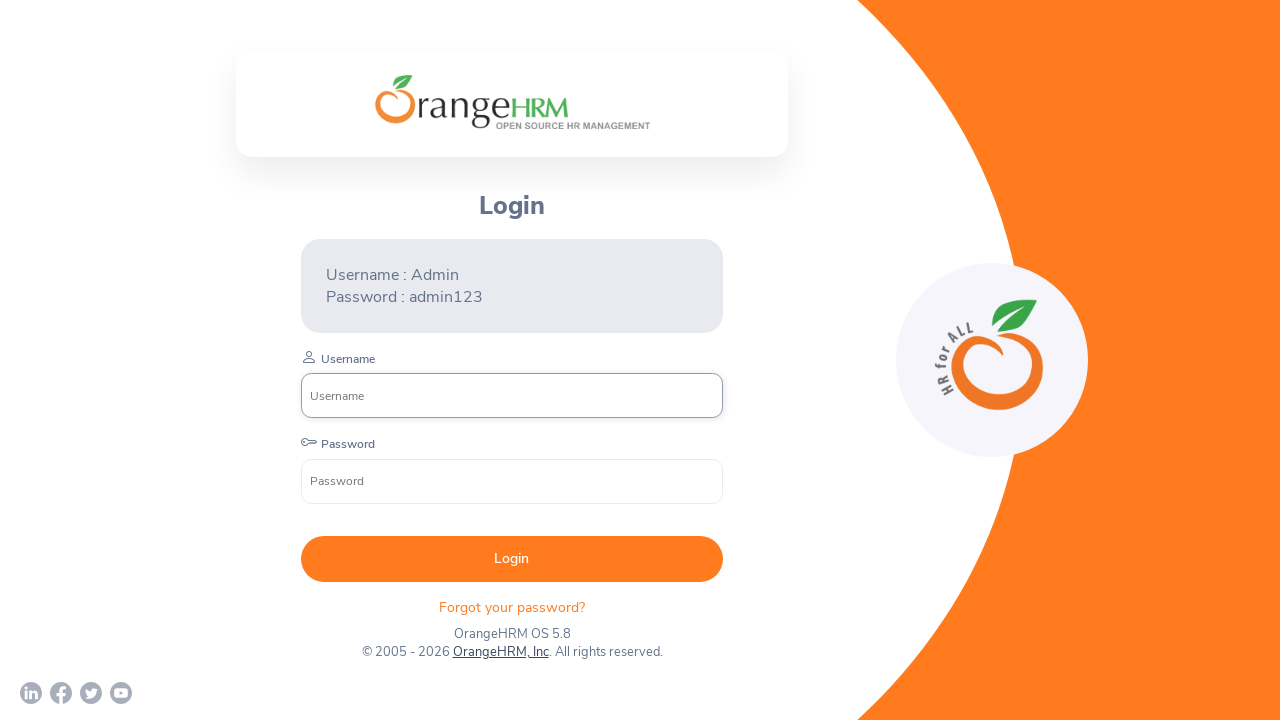

Clicked on OrangeHRM, Inc external link that opens a new page at (500, 652) on xpath=//a[normalize-space()='OrangeHRM, Inc']
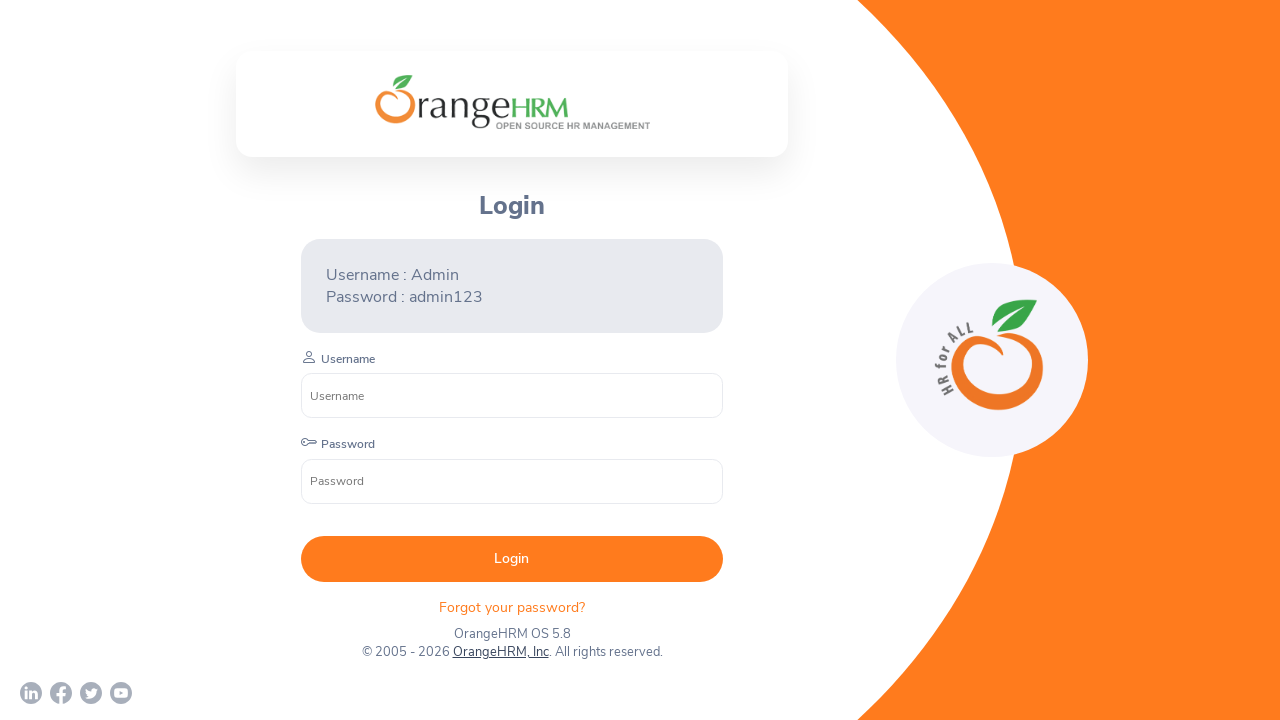

New page opened and captured
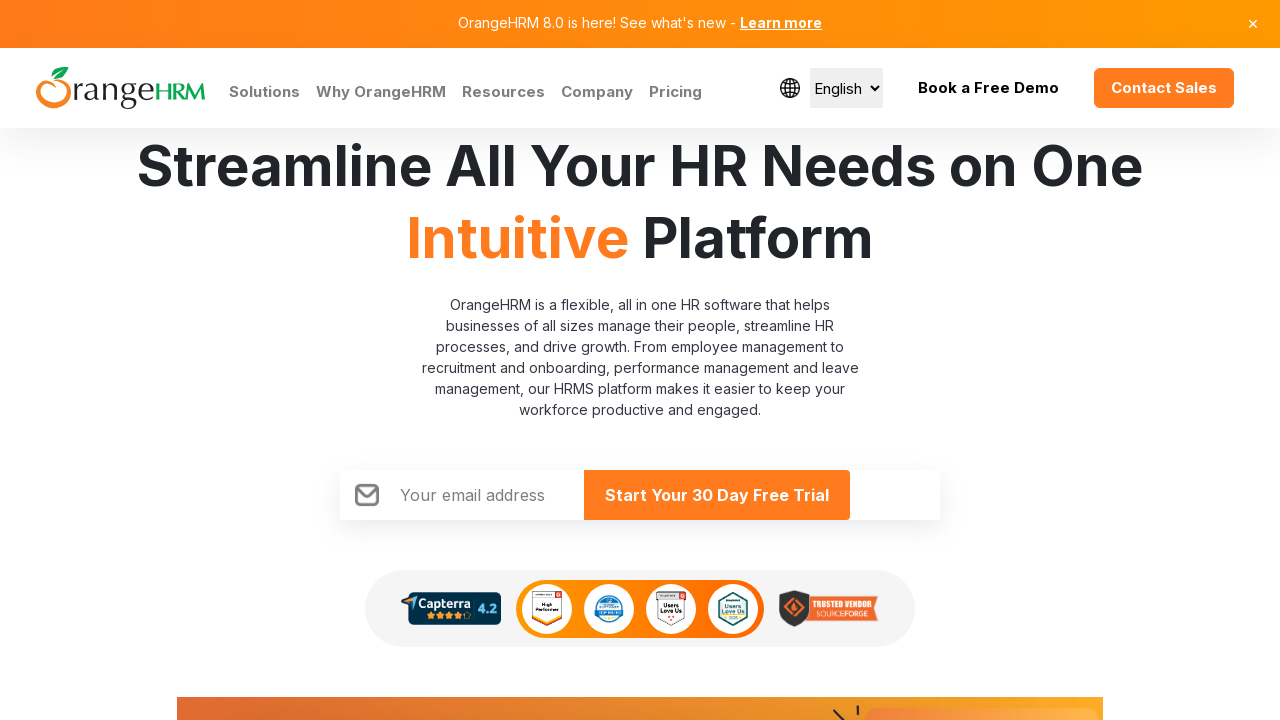

Submit button loaded on new page
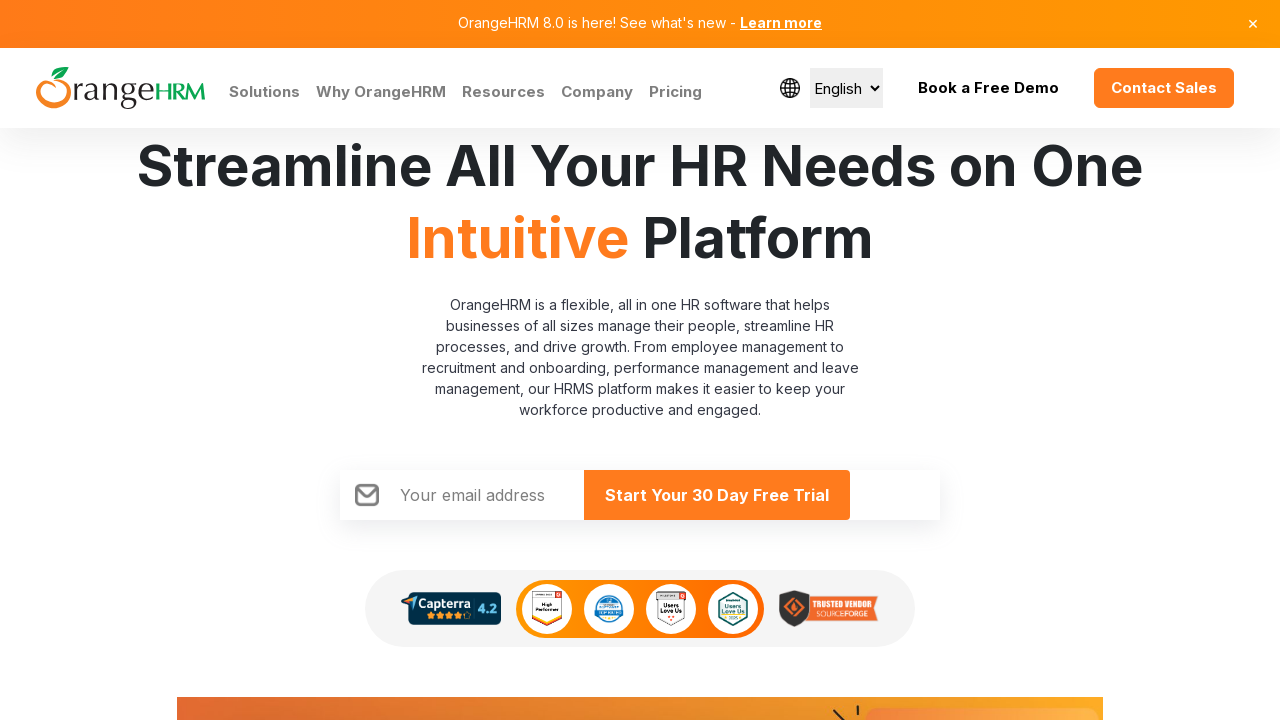

Clicked submit button on new page at (717, 495) on #Form_submitForm_action_request
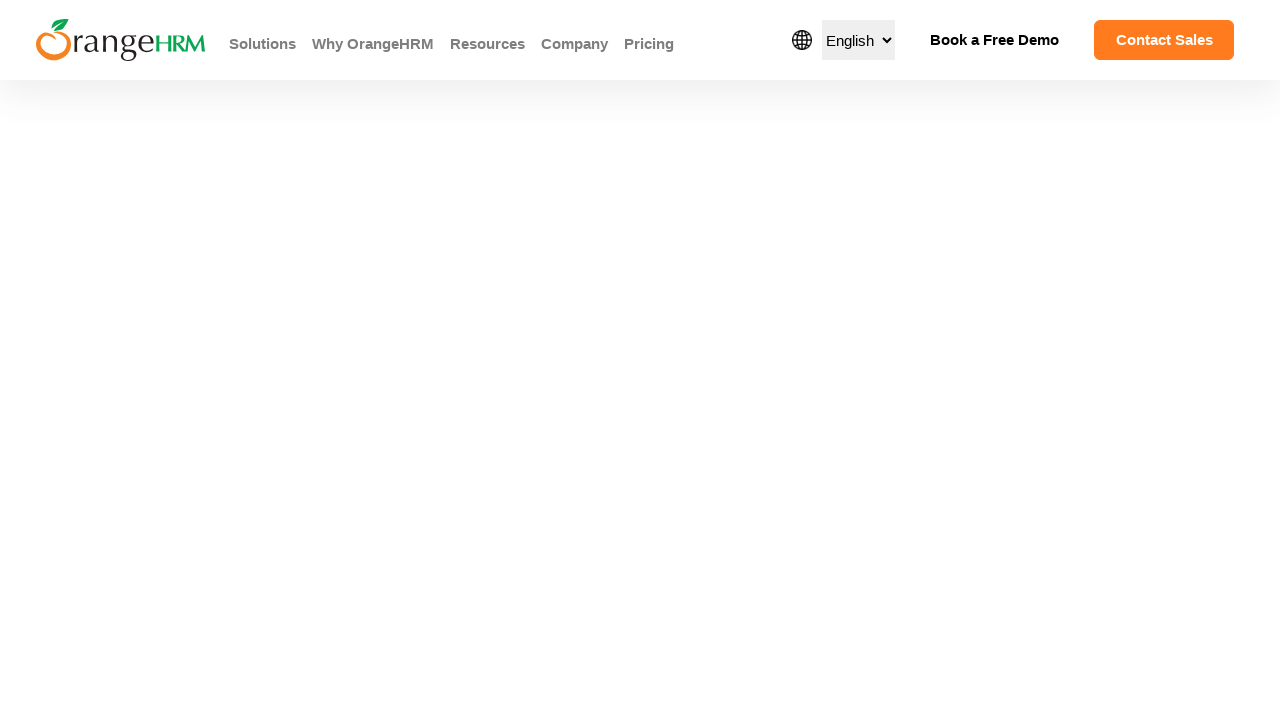

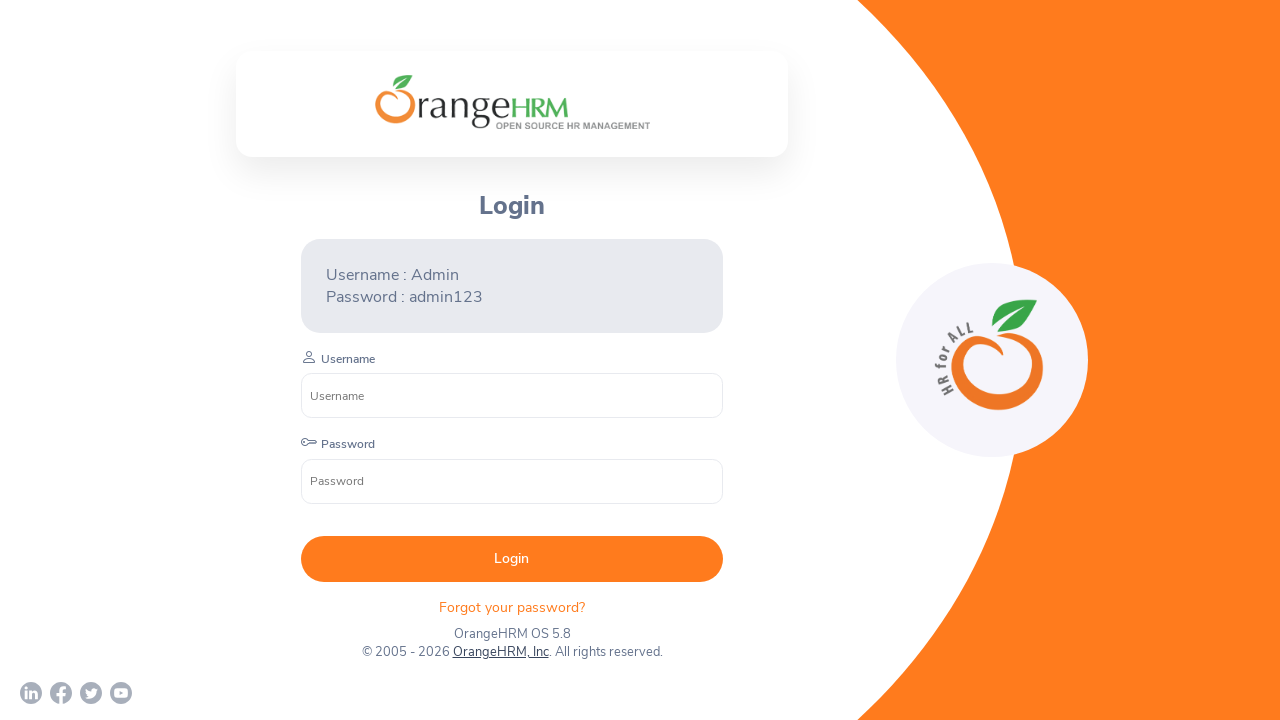